Tests dynamic controls on a page by interacting with a checkbox, clicking a button to trigger dynamic behavior, and waiting for a loading indicator to appear and disappear

Starting URL: https://the-internet.herokuapp.com/dynamic_controls

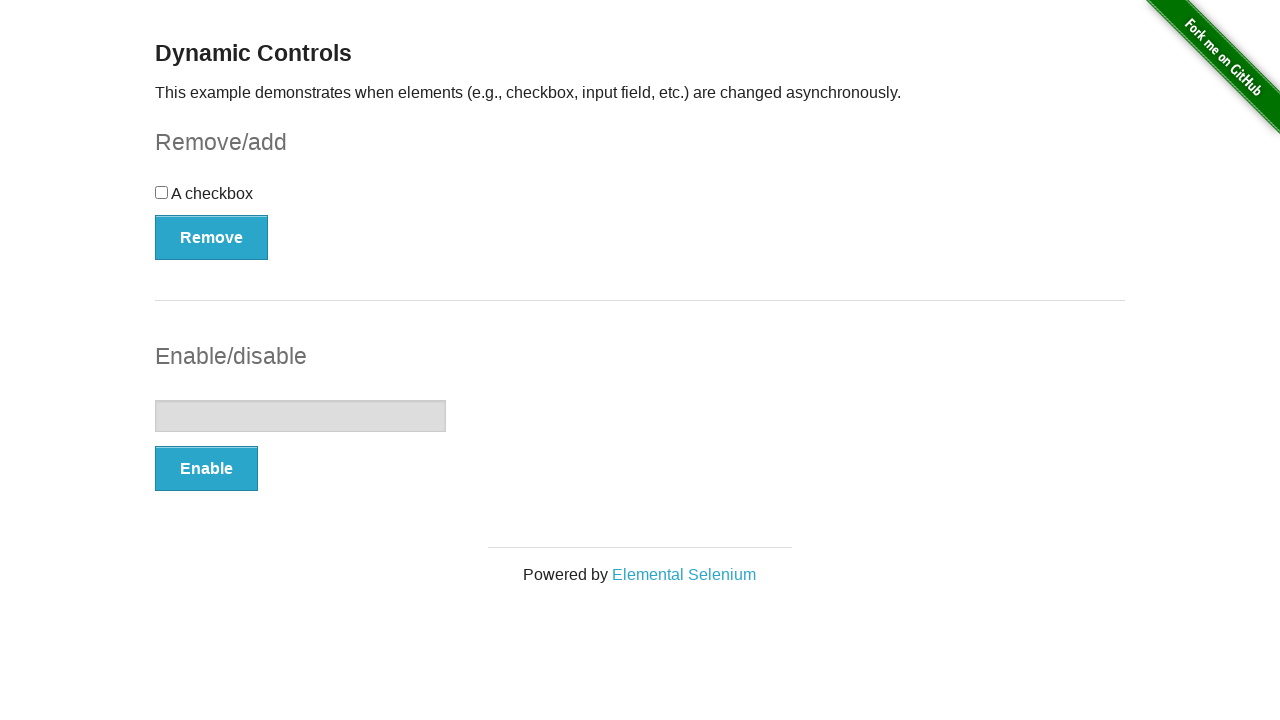

Clicked the checkbox control at (162, 192) on xpath=//div[@id='checkbox']/input
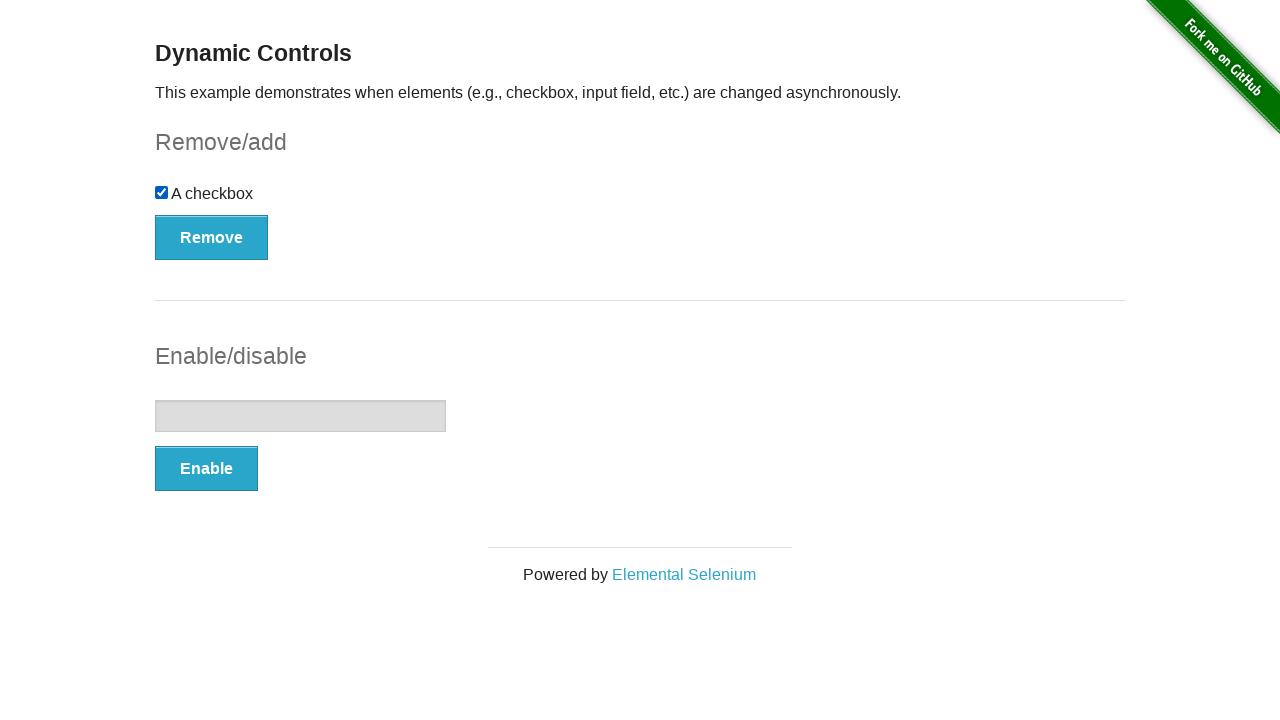

Verified checkbox is checked
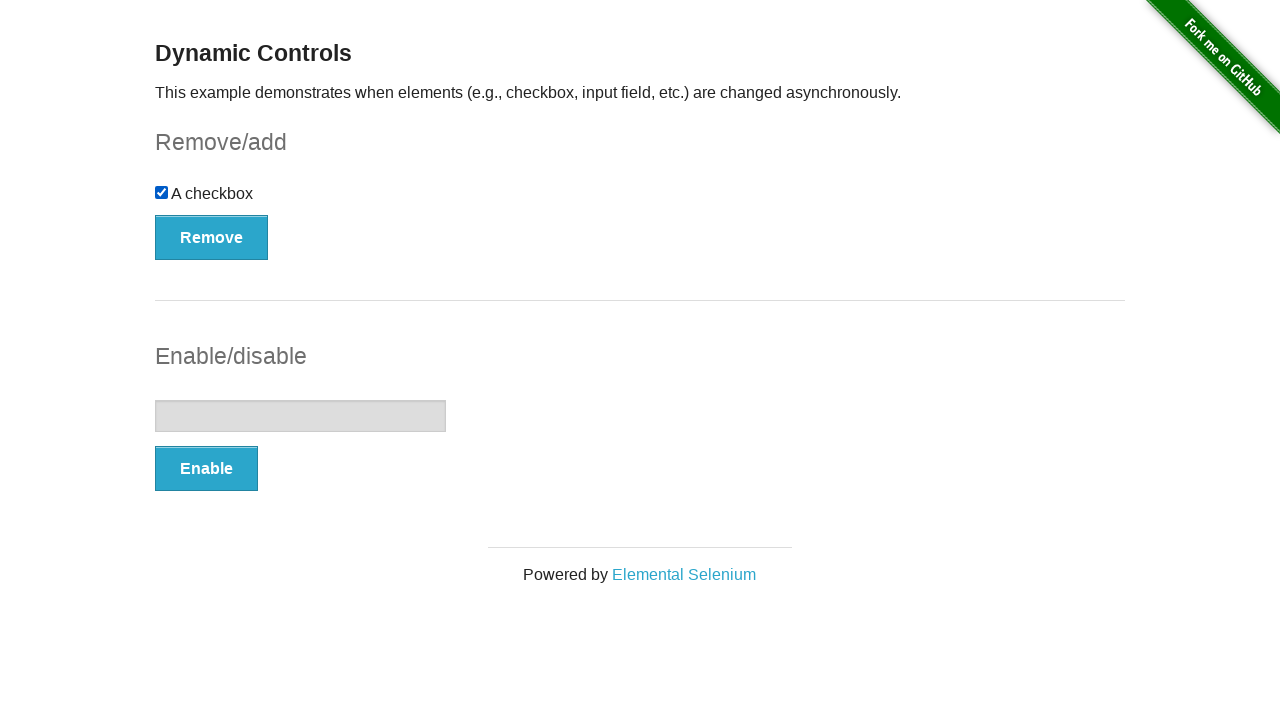

Verified checkbox is visible
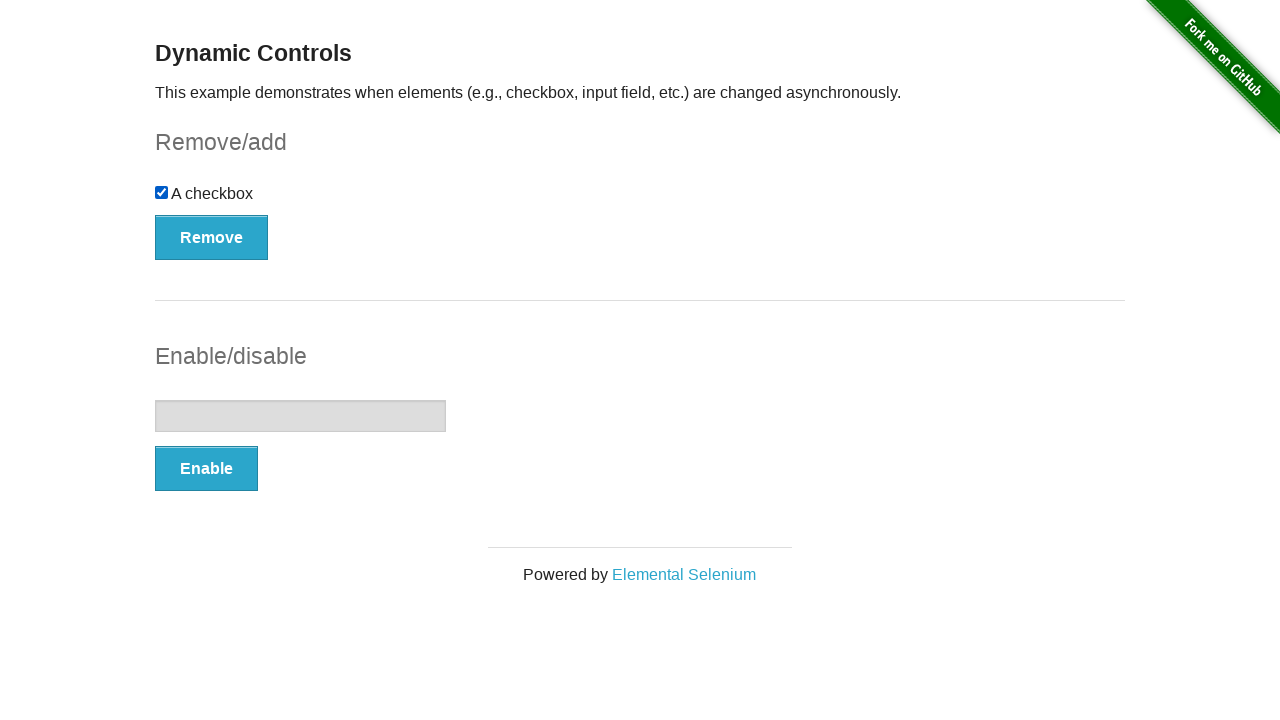

Clicked button to trigger dynamic behavior at (212, 237) on xpath=//form[@id='checkbox-example']//button
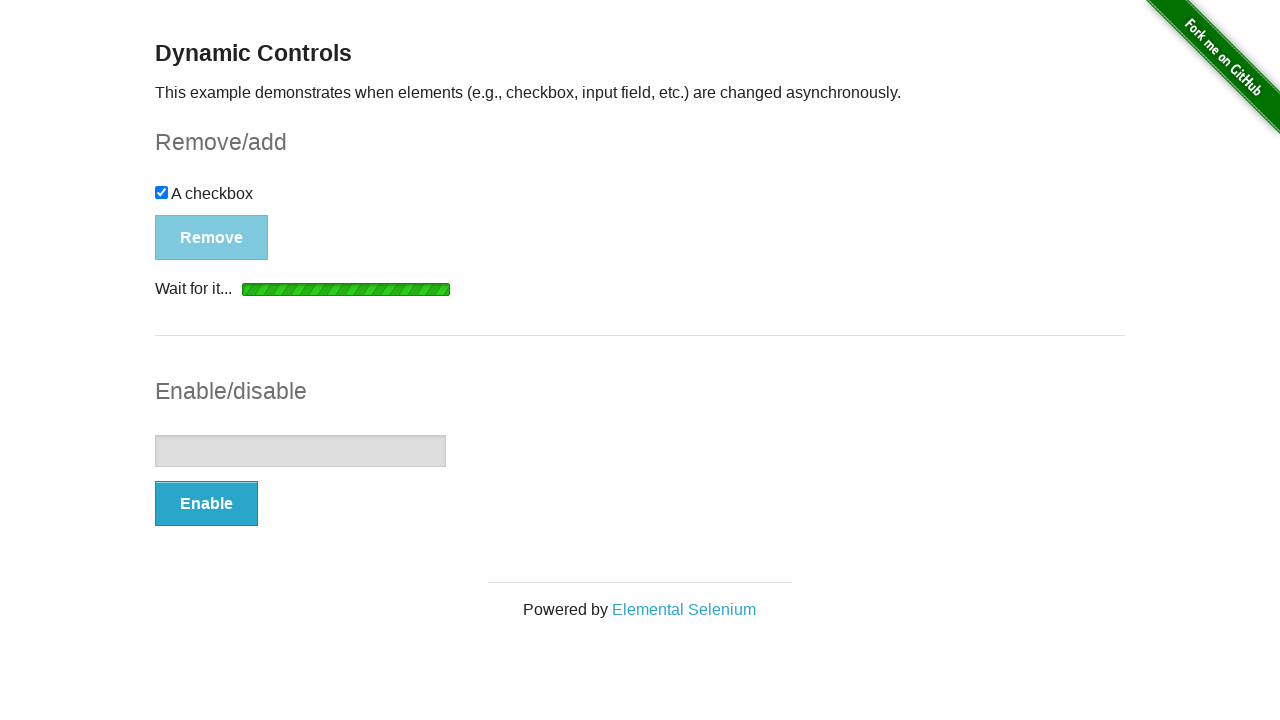

Loading indicator appeared
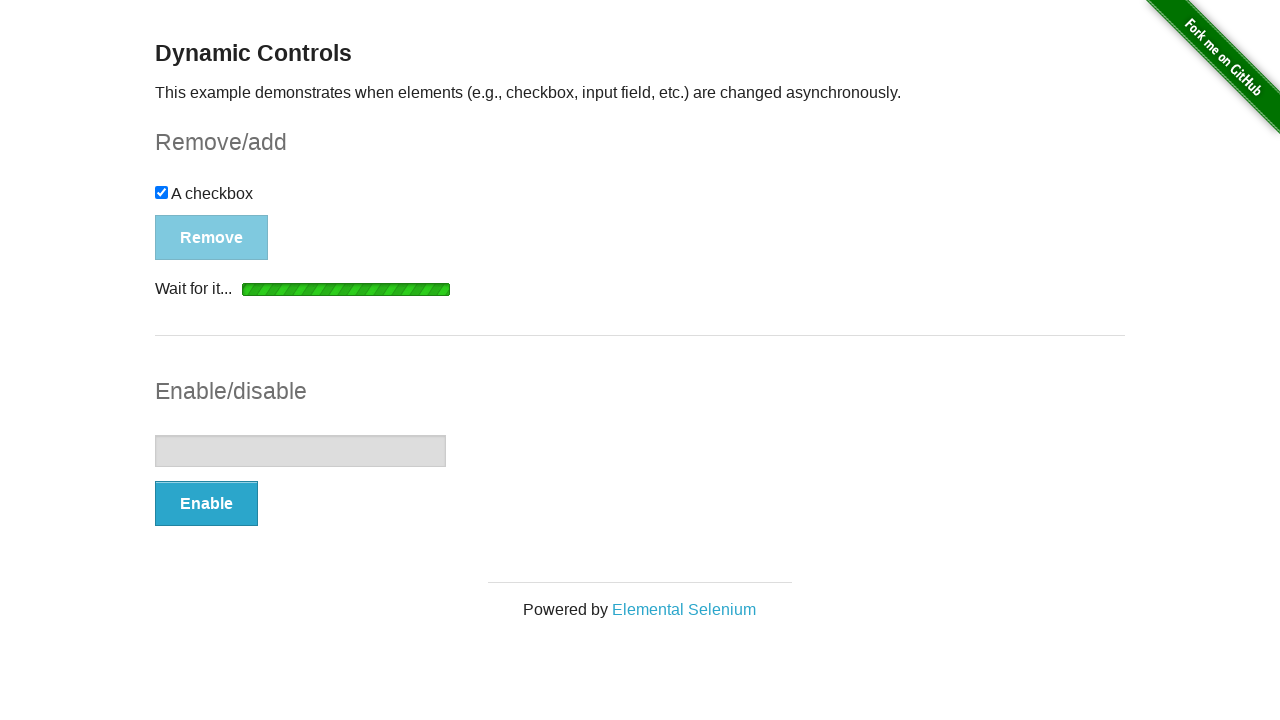

Loading indicator disappeared after dynamic behavior completed
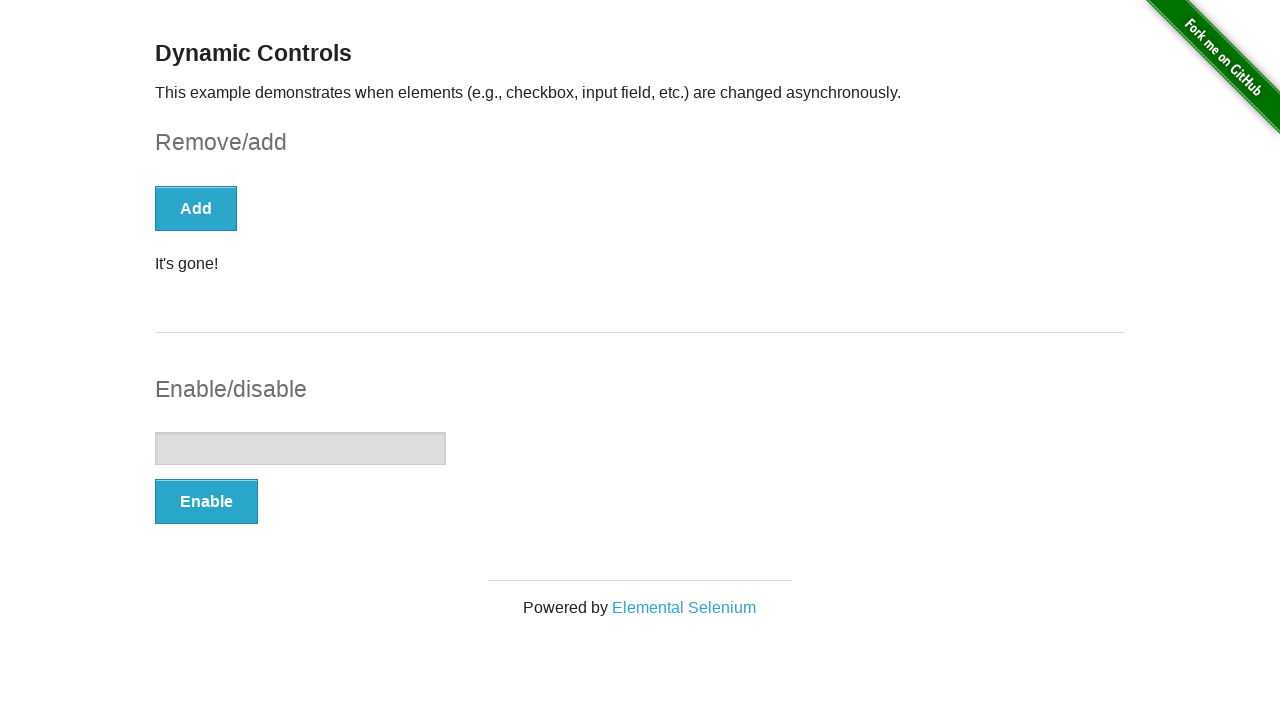

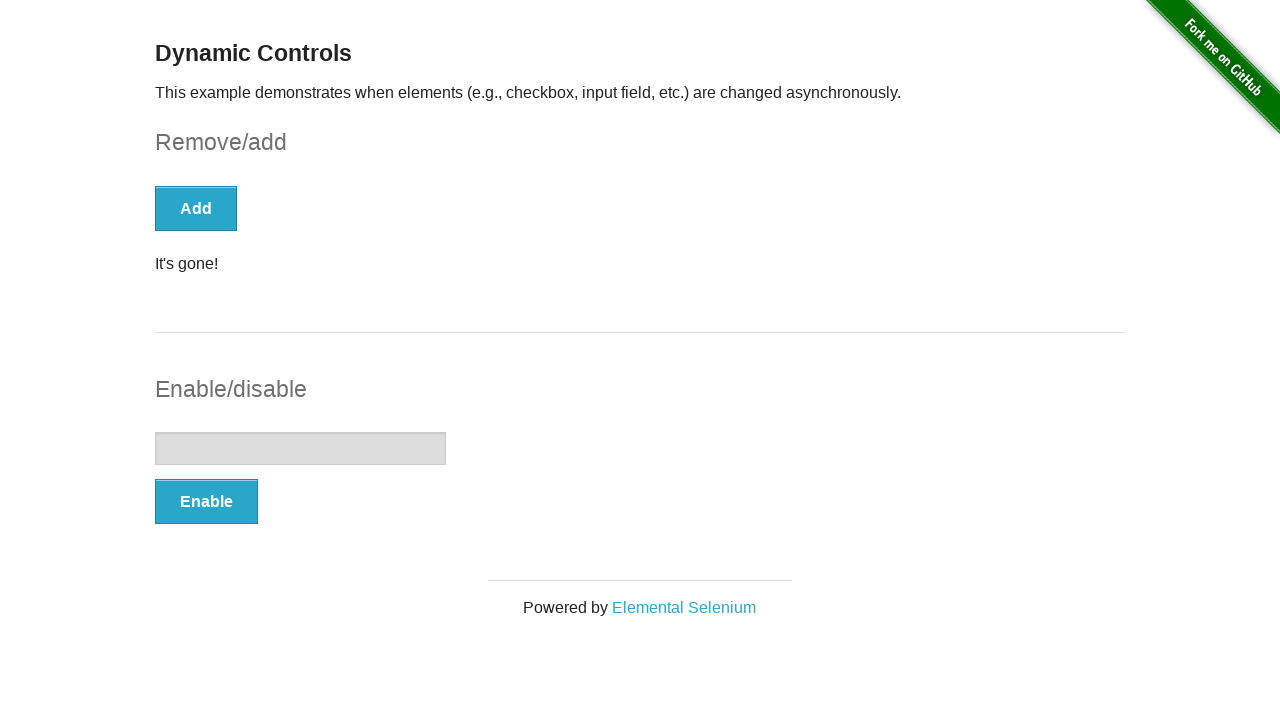